Tests Google Forms radio button and checkbox functionality by selecting Cần Thơ radio button and clicking all checkboxes on the form

Starting URL: https://docs.google.com/forms/d/e/1FAIpQLSfiypnd69zhuDkjKgqvpID9kwO29UCzeCVrGGtbNPZXQok0jA/viewform

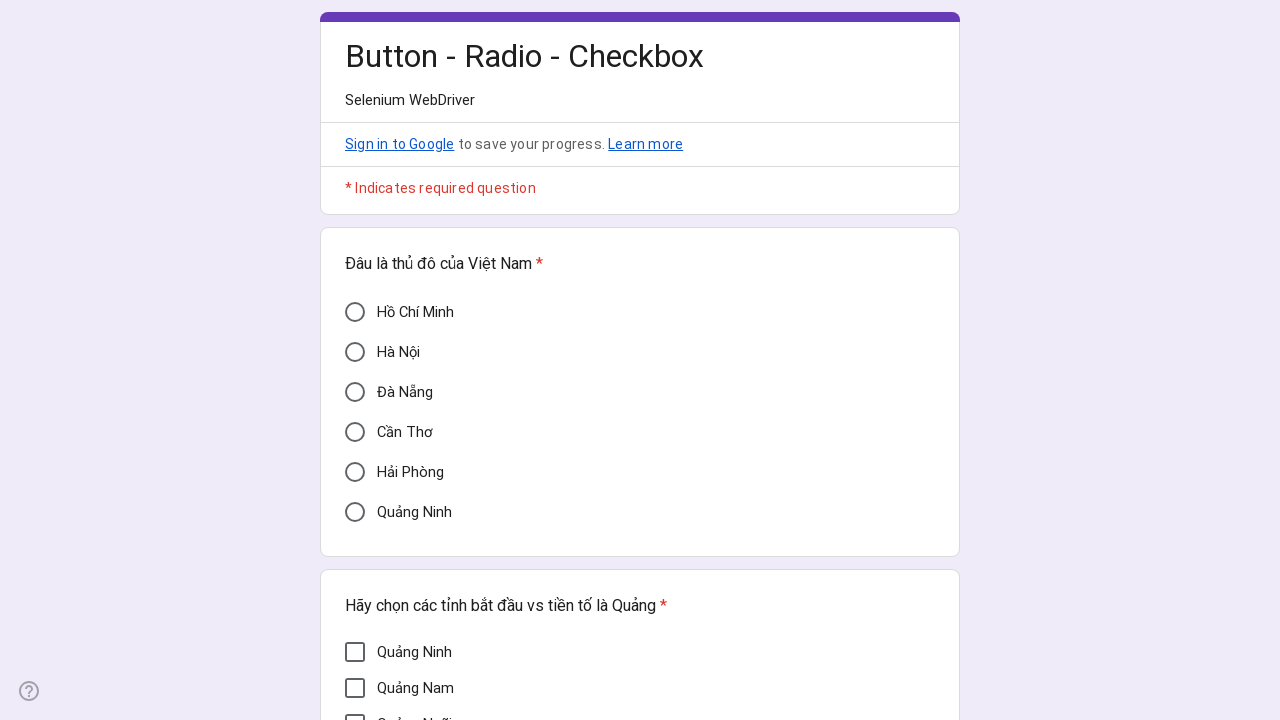

Located Cần Thơ radio button element
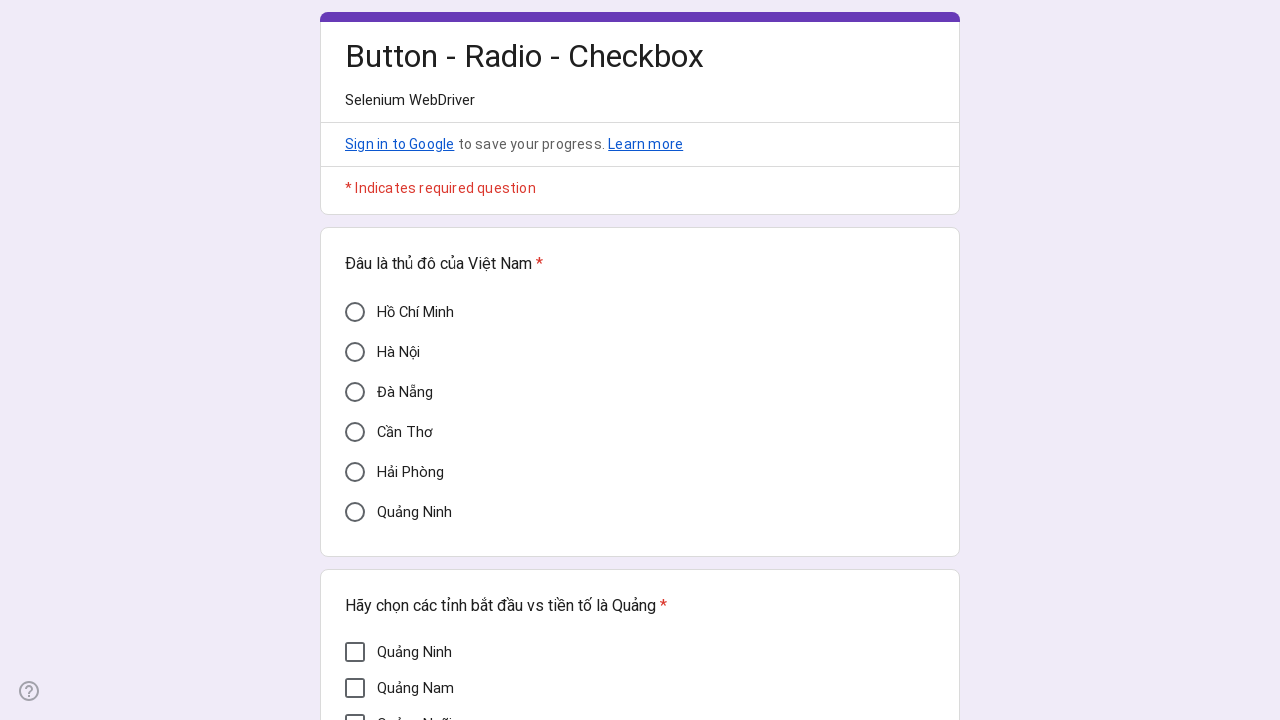

Verified Cần Thơ radio button initial state is unchecked
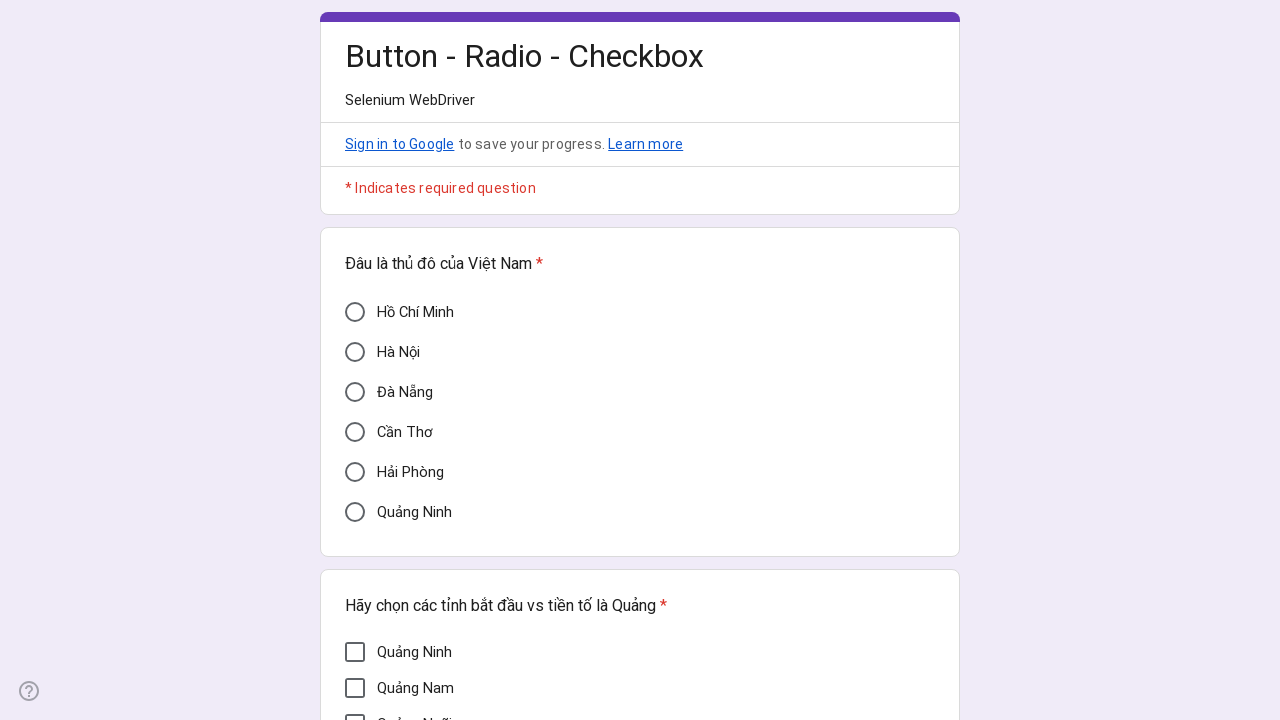

Clicked Cần Thơ radio button at (355, 432) on xpath=//div[@aria-label='Cần Thơ']
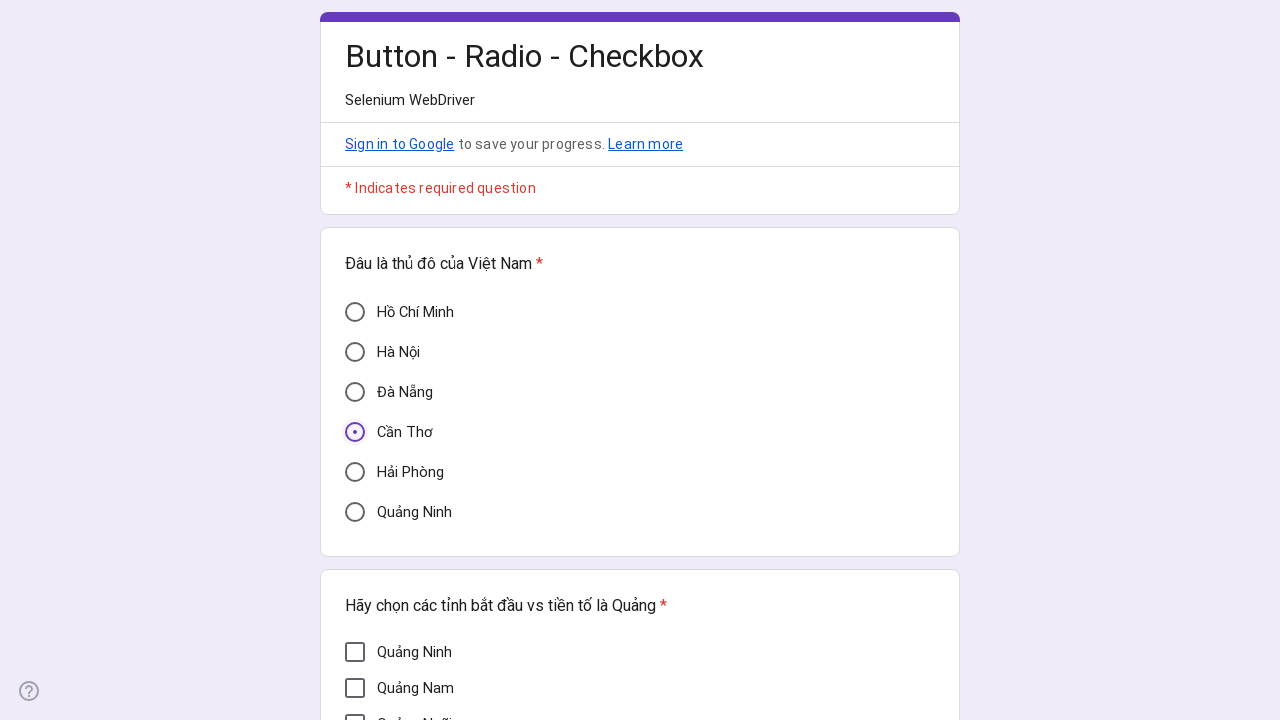

Verified Cần Thơ radio button is now checked
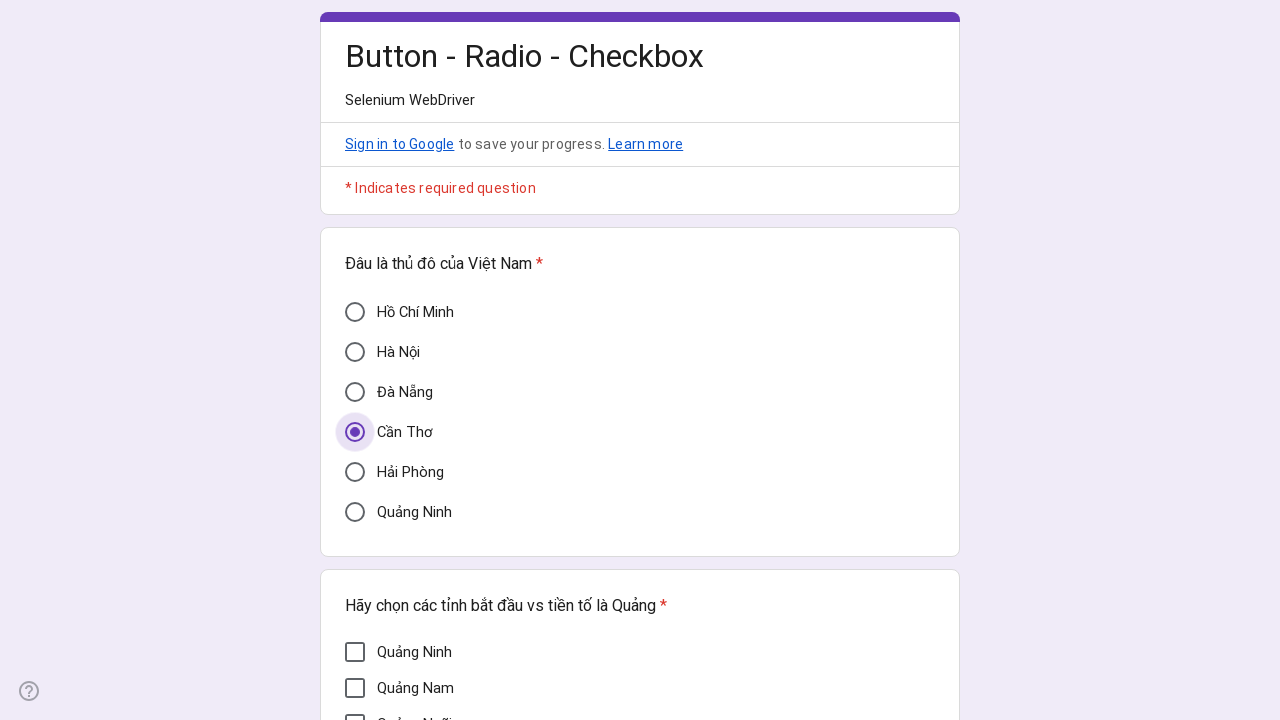

Verified Cần Thơ radio button is visible and checked
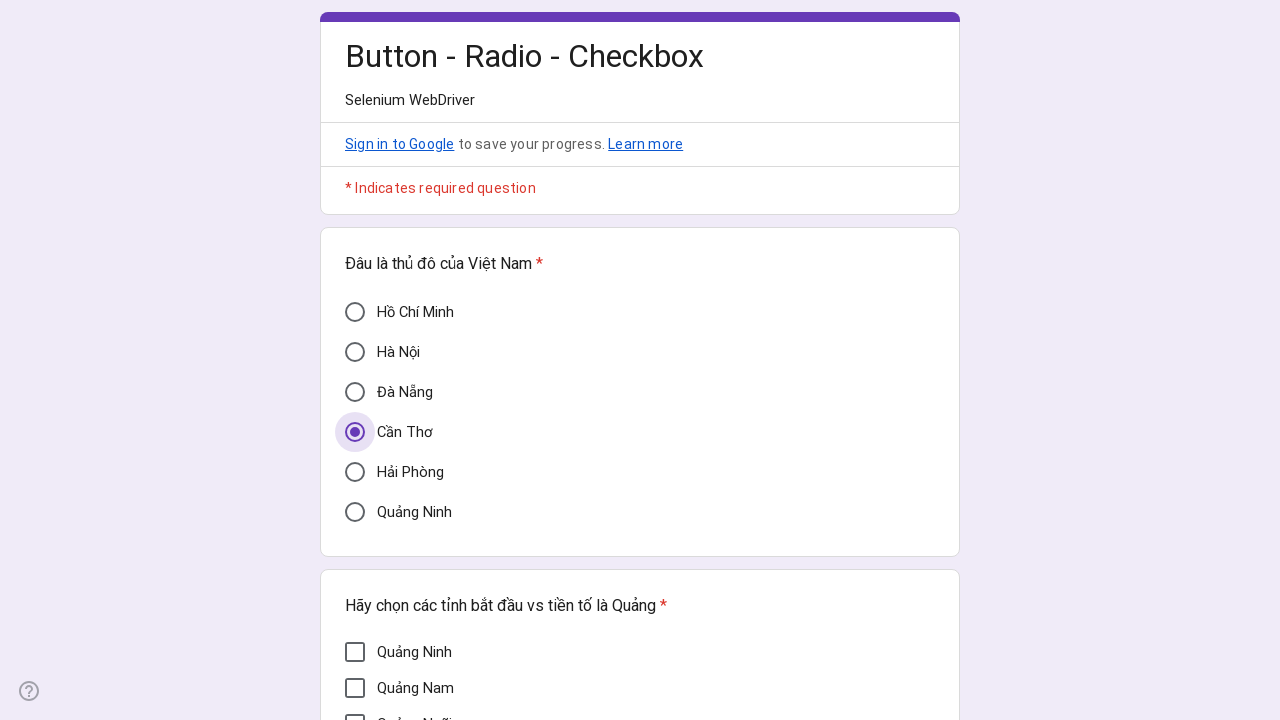

Located all checkboxes on the form
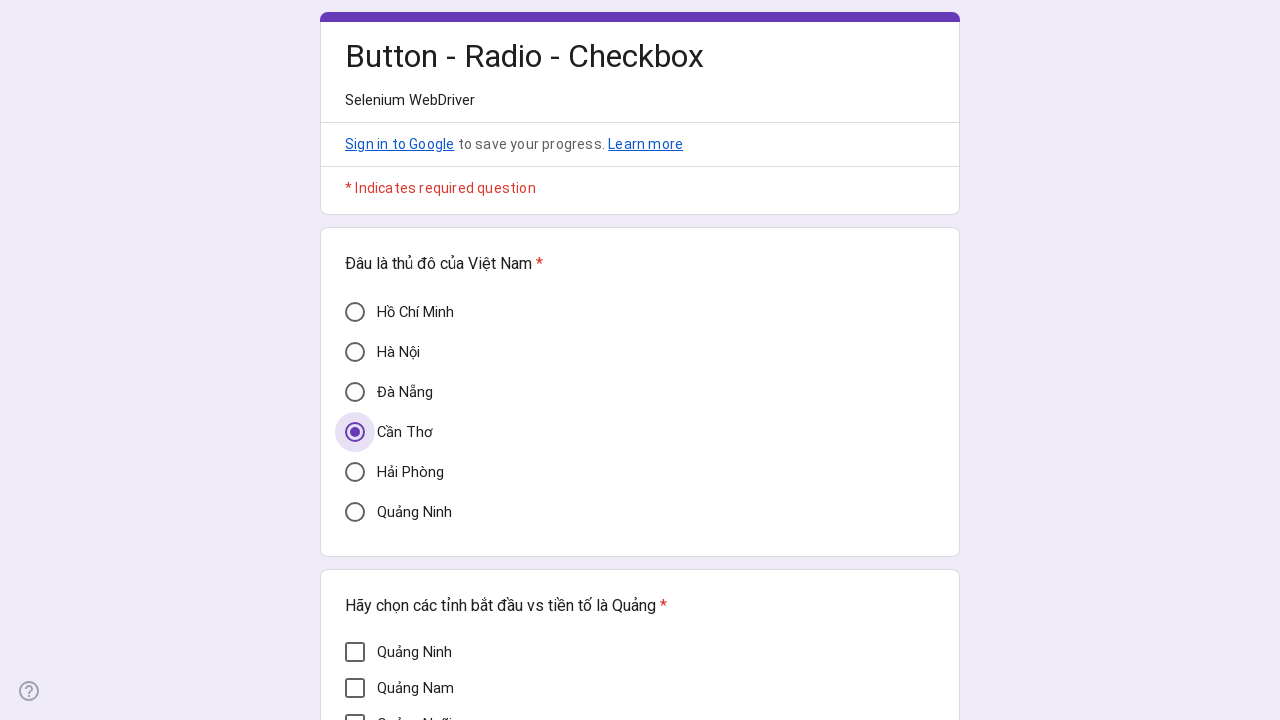

Clicked a checkbox on the form at (355, 652) on xpath=//div[@role='checkbox'] >> nth=0
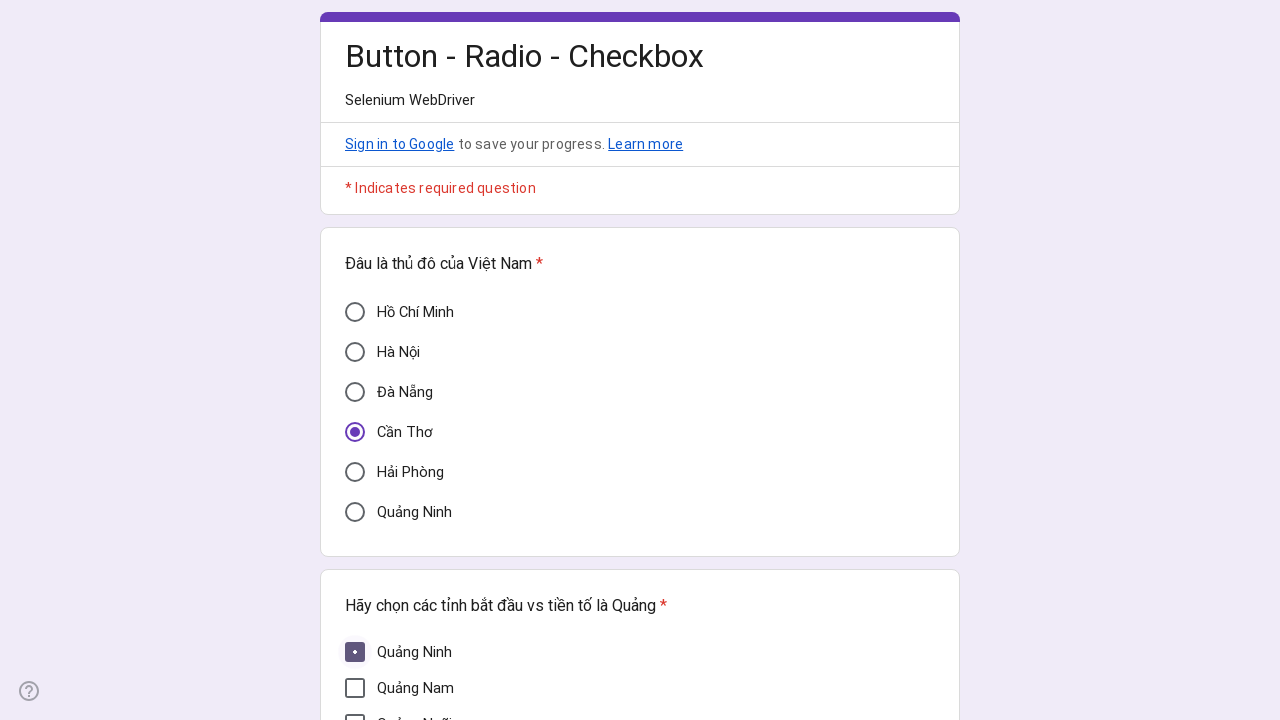

Clicked a checkbox on the form at (355, 688) on xpath=//div[@role='checkbox'] >> nth=1
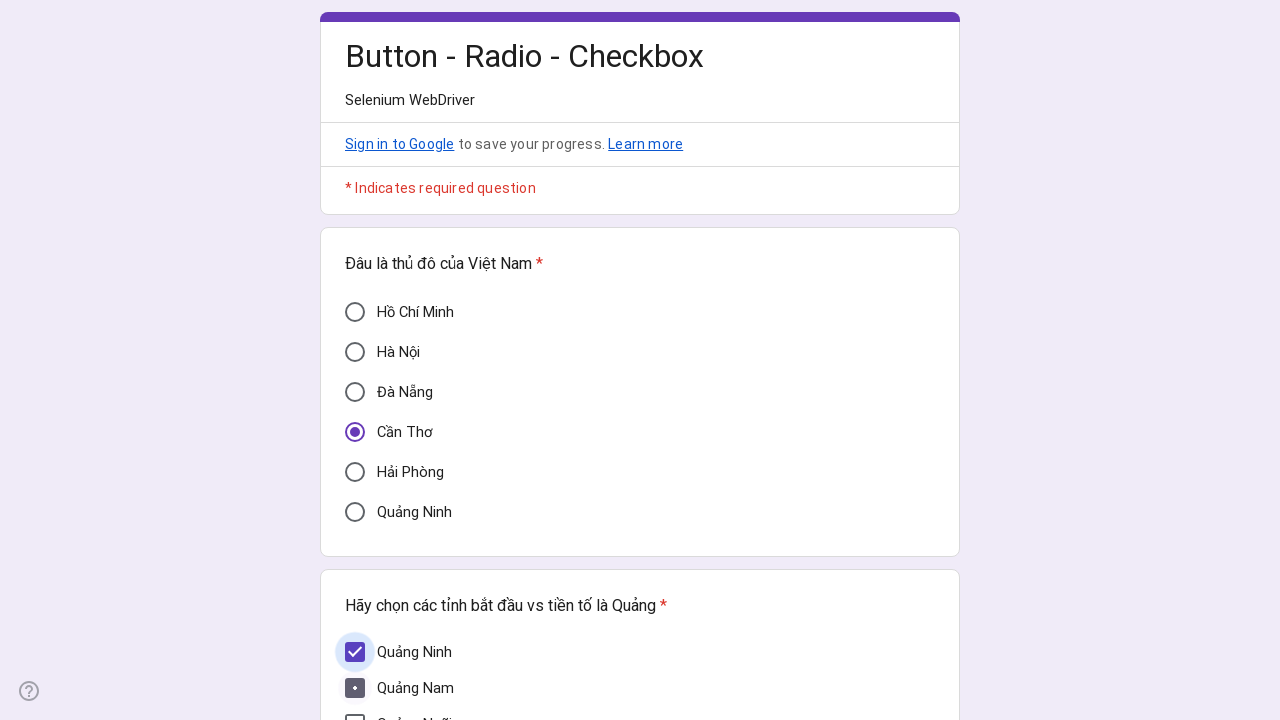

Clicked a checkbox on the form at (355, 710) on xpath=//div[@role='checkbox'] >> nth=2
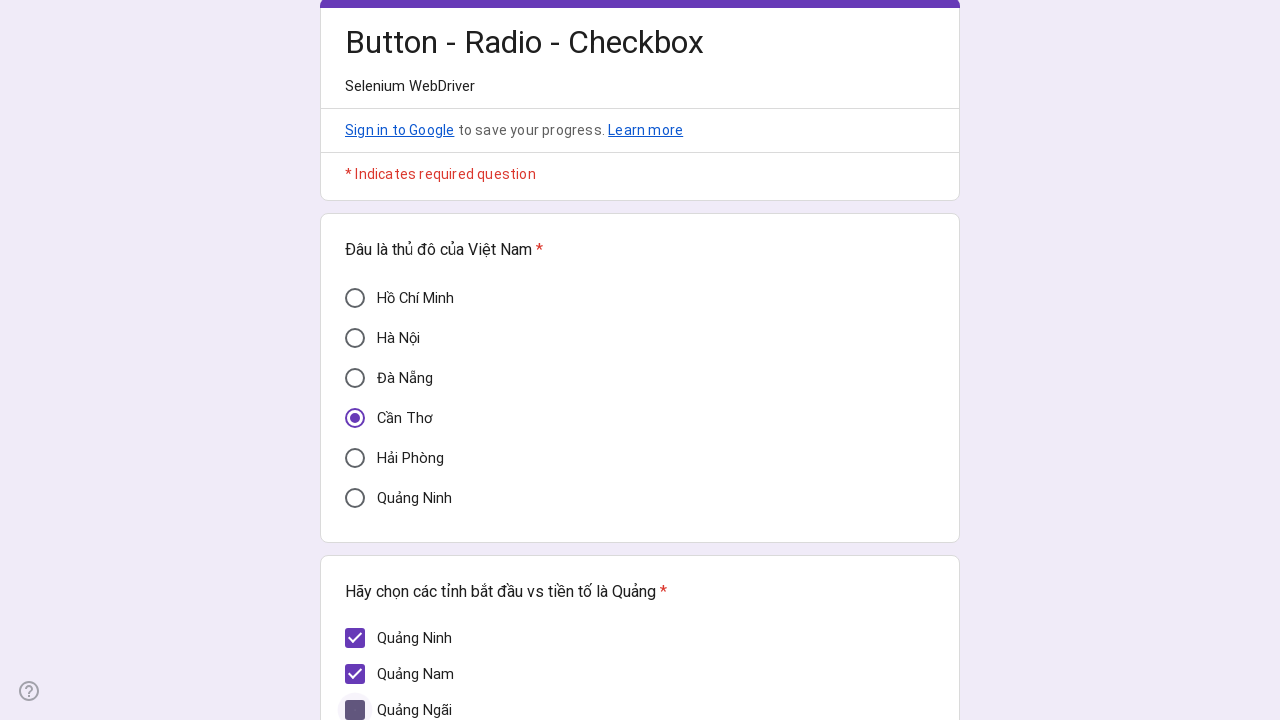

Clicked a checkbox on the form at (355, 377) on xpath=//div[@role='checkbox'] >> nth=3
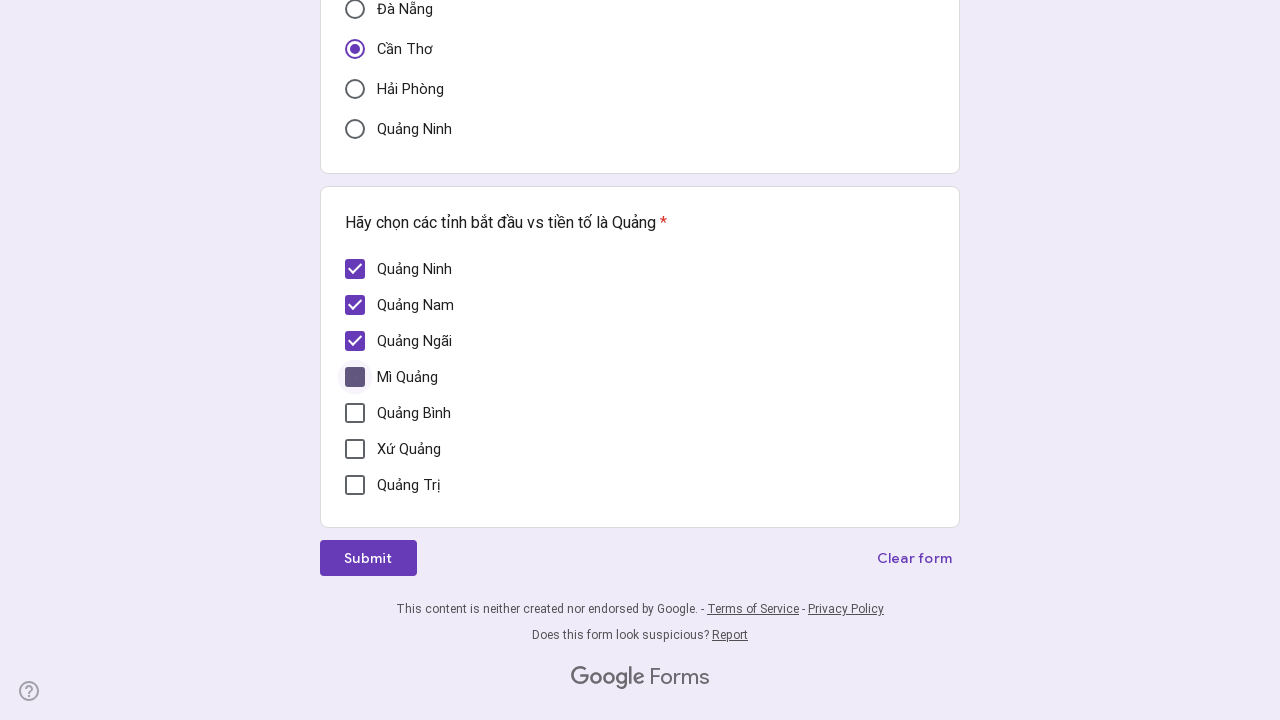

Clicked a checkbox on the form at (355, 413) on xpath=//div[@role='checkbox'] >> nth=4
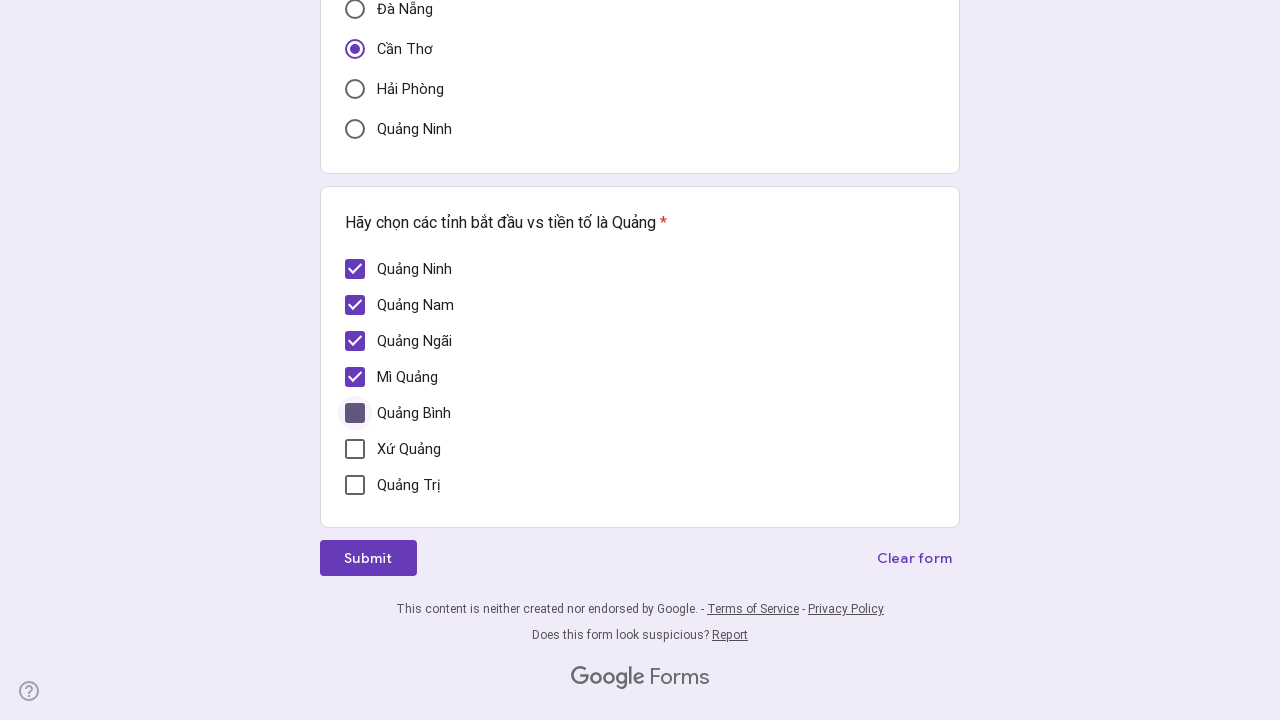

Clicked a checkbox on the form at (355, 449) on xpath=//div[@role='checkbox'] >> nth=5
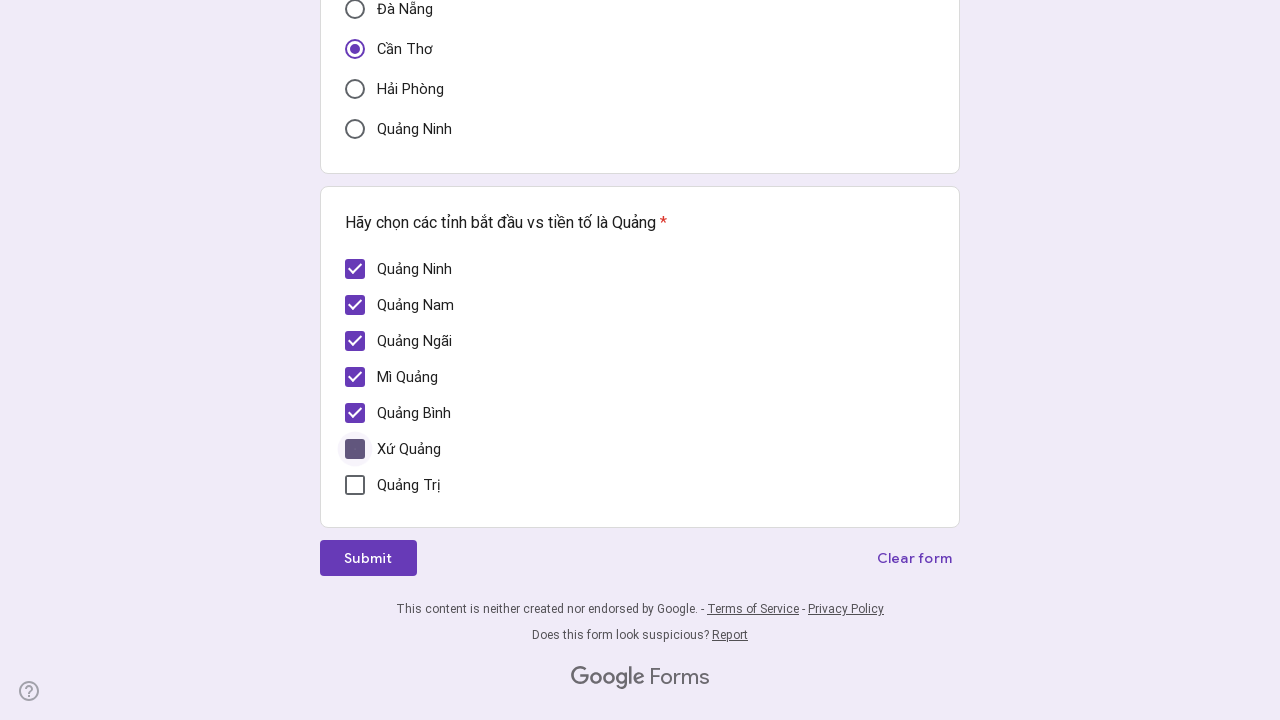

Clicked a checkbox on the form at (355, 485) on xpath=//div[@role='checkbox'] >> nth=6
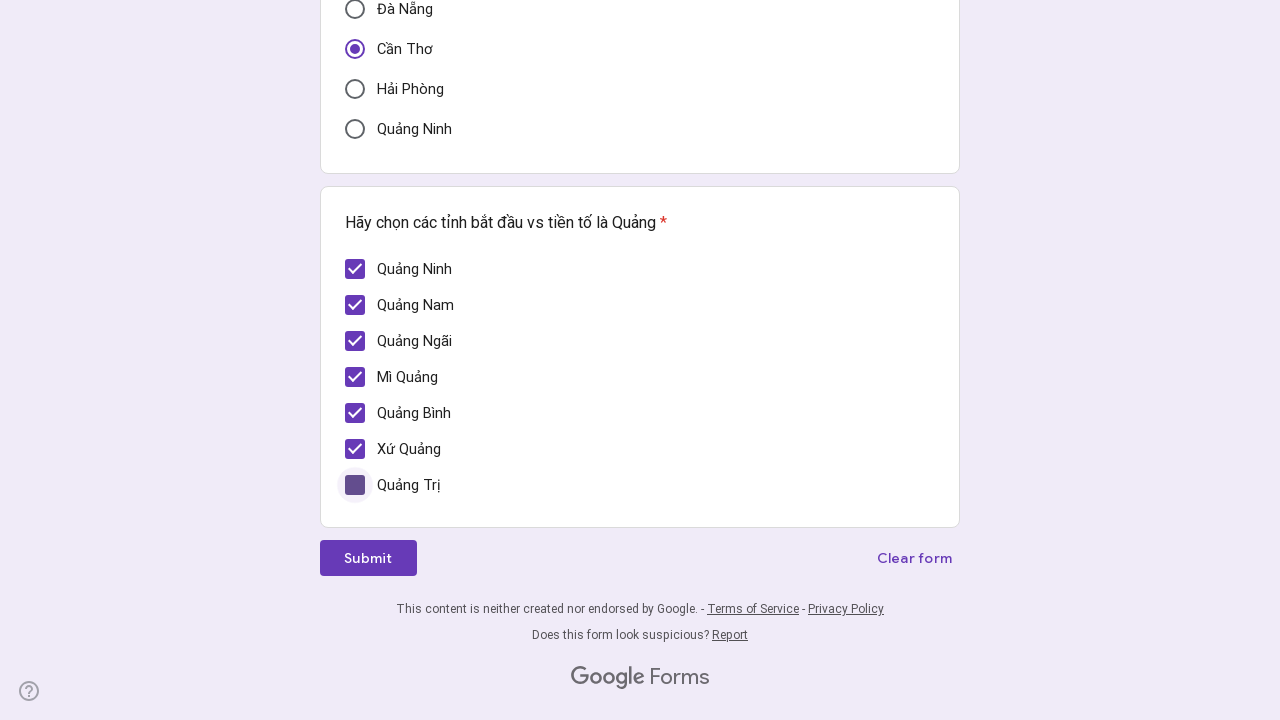

Verified checkbox is checked
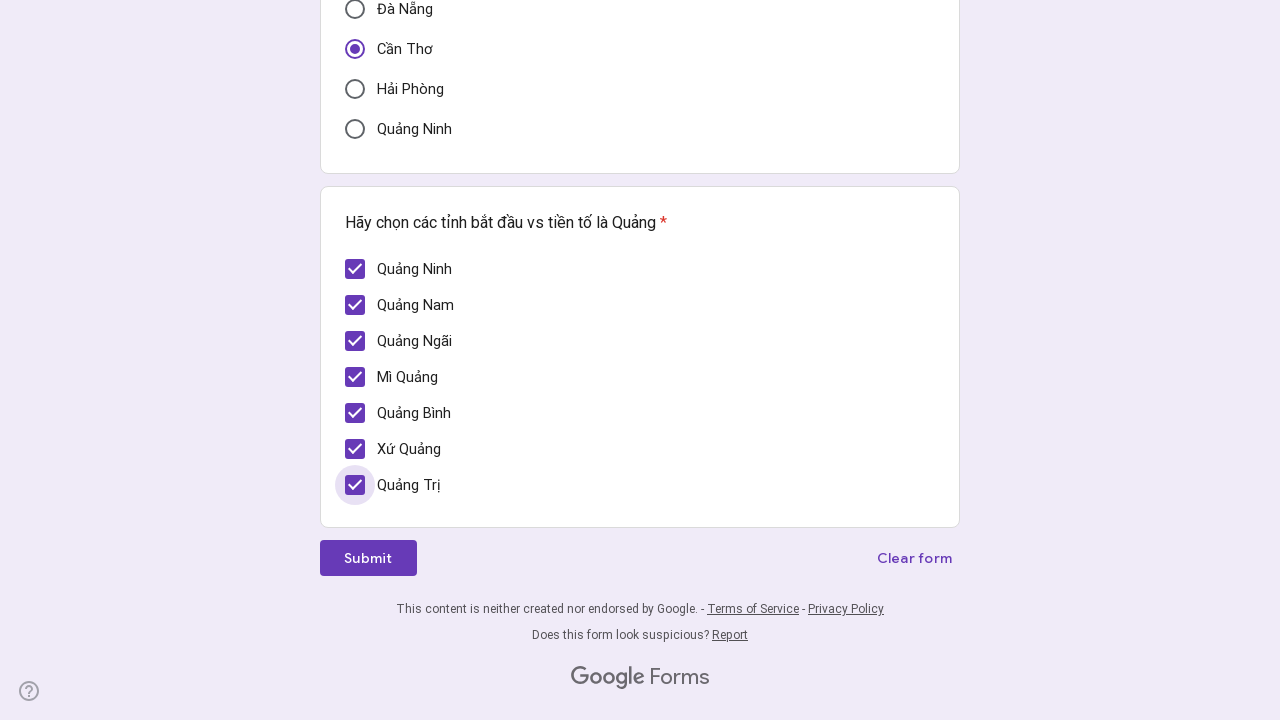

Verified checkbox is checked
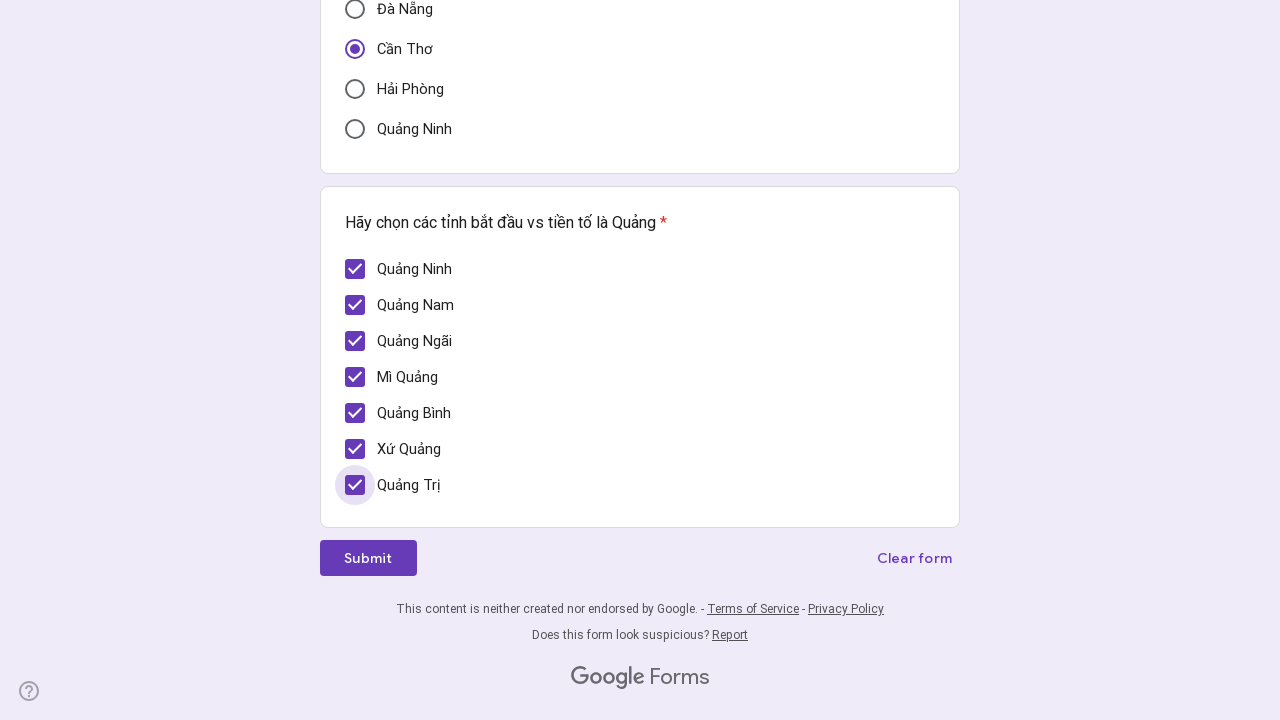

Verified checkbox is checked
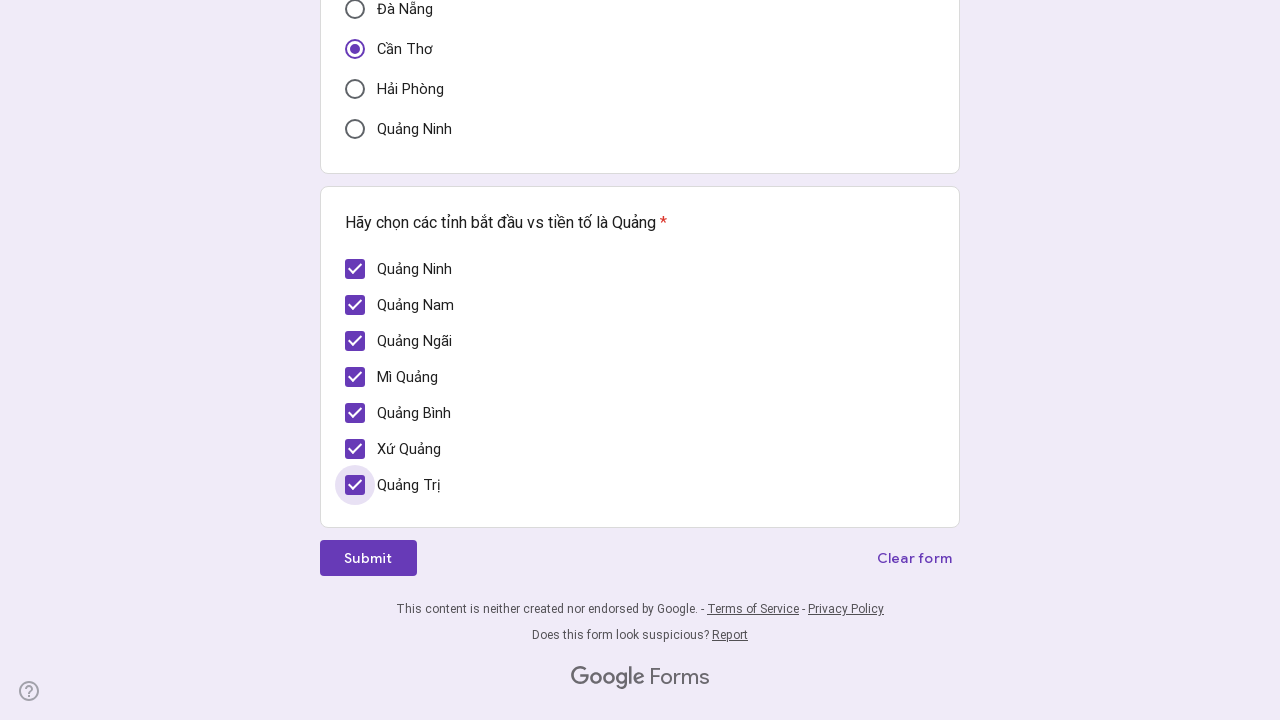

Verified checkbox is checked
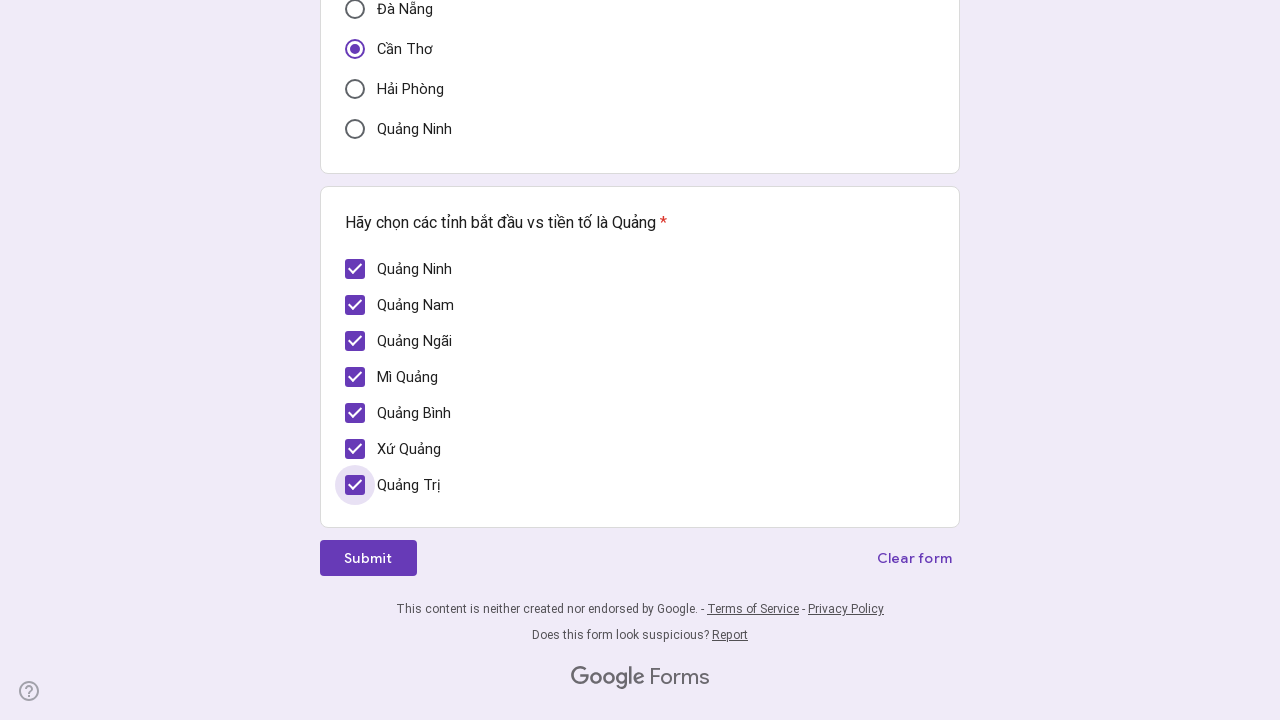

Verified checkbox is checked
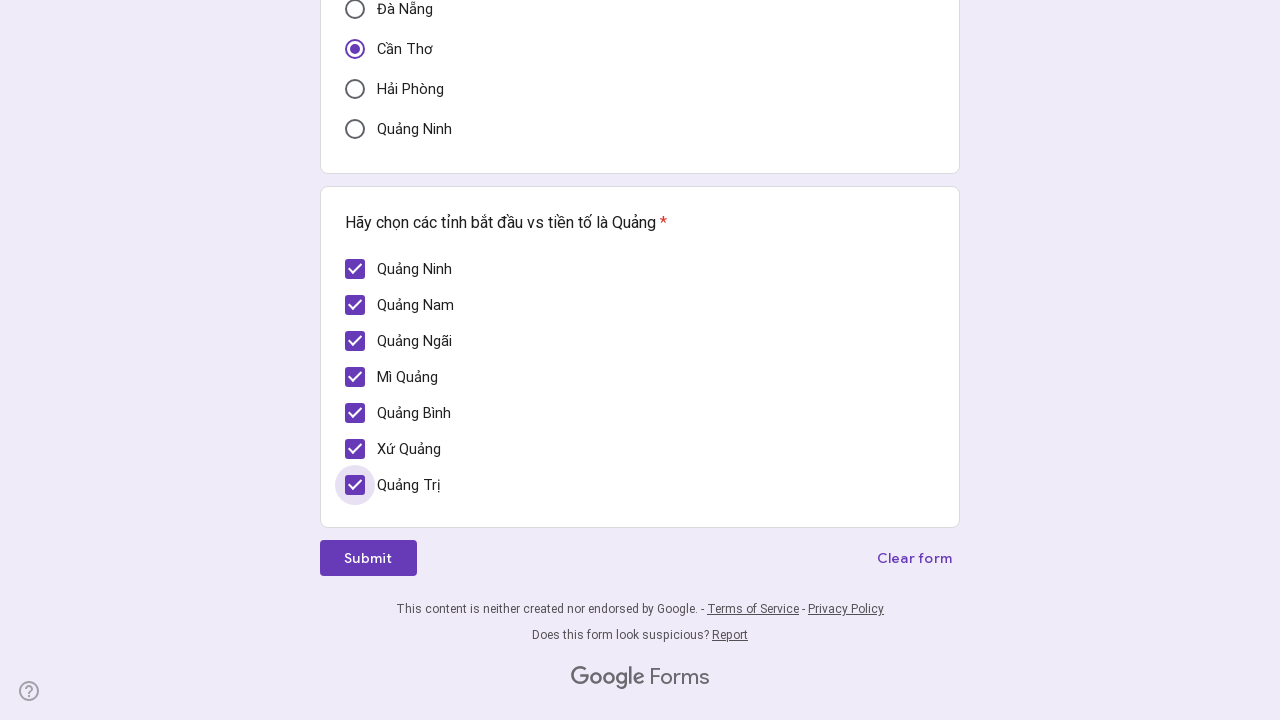

Verified checkbox is checked
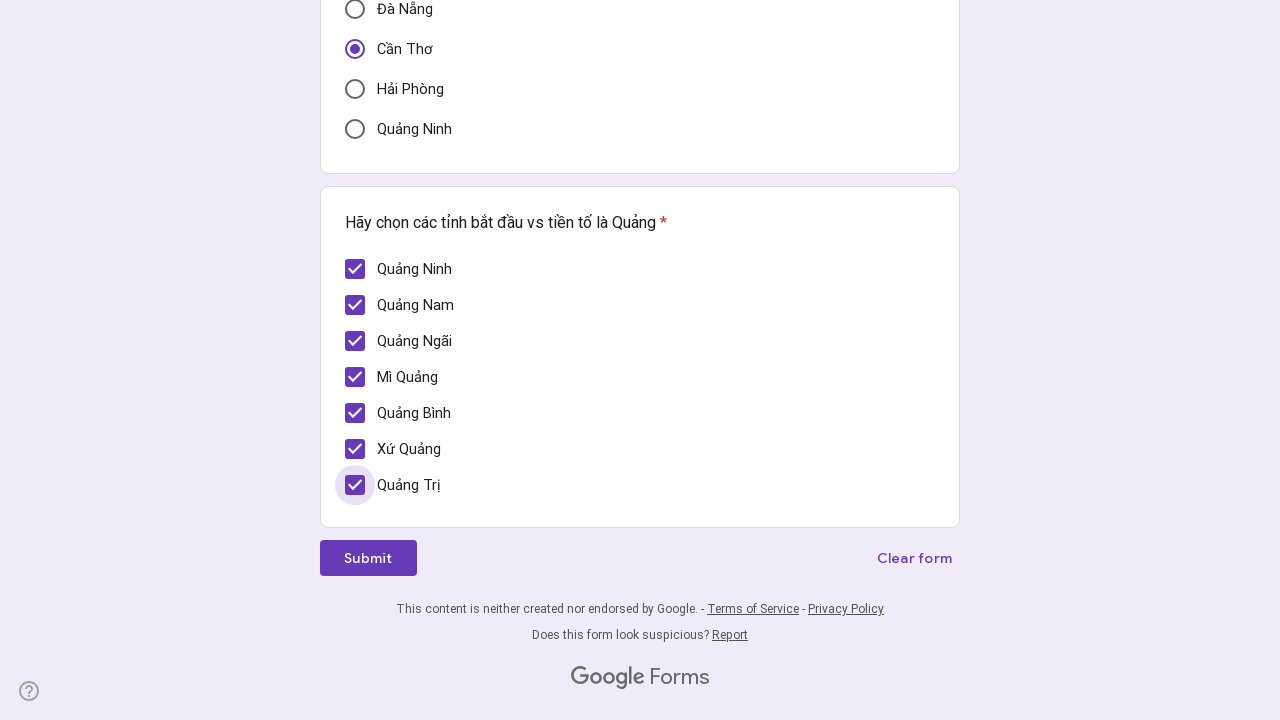

Verified checkbox is checked
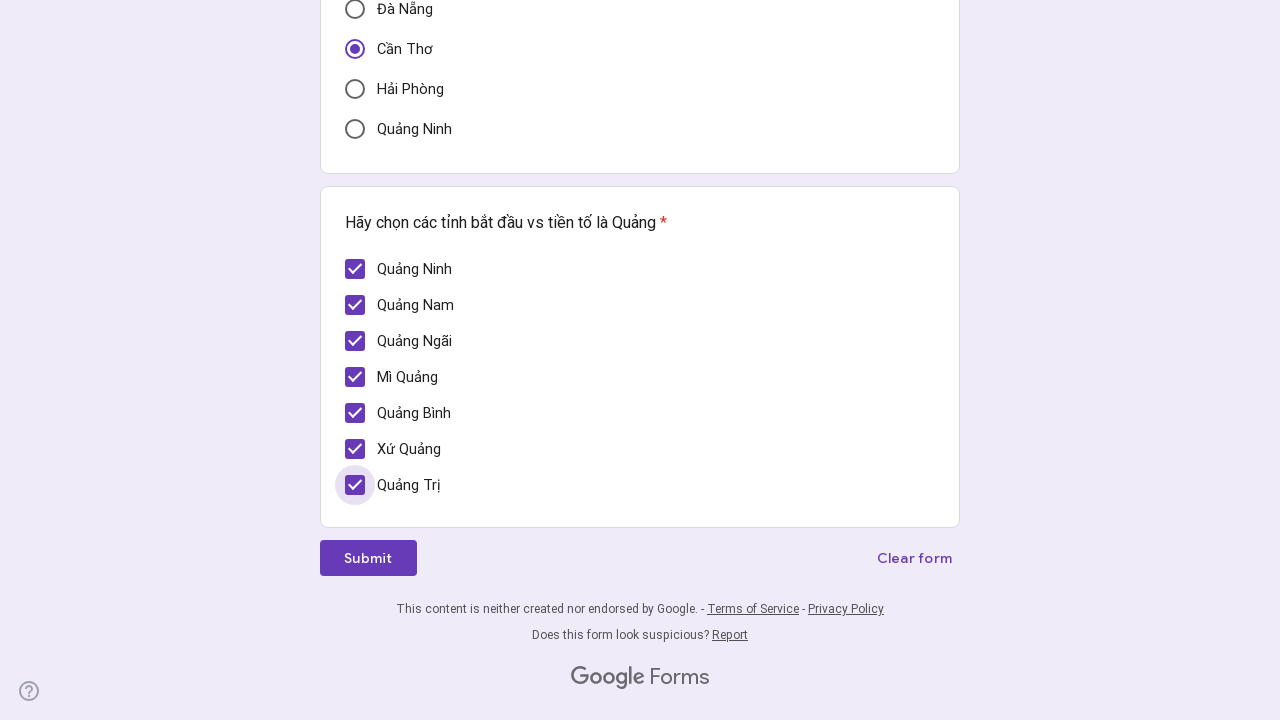

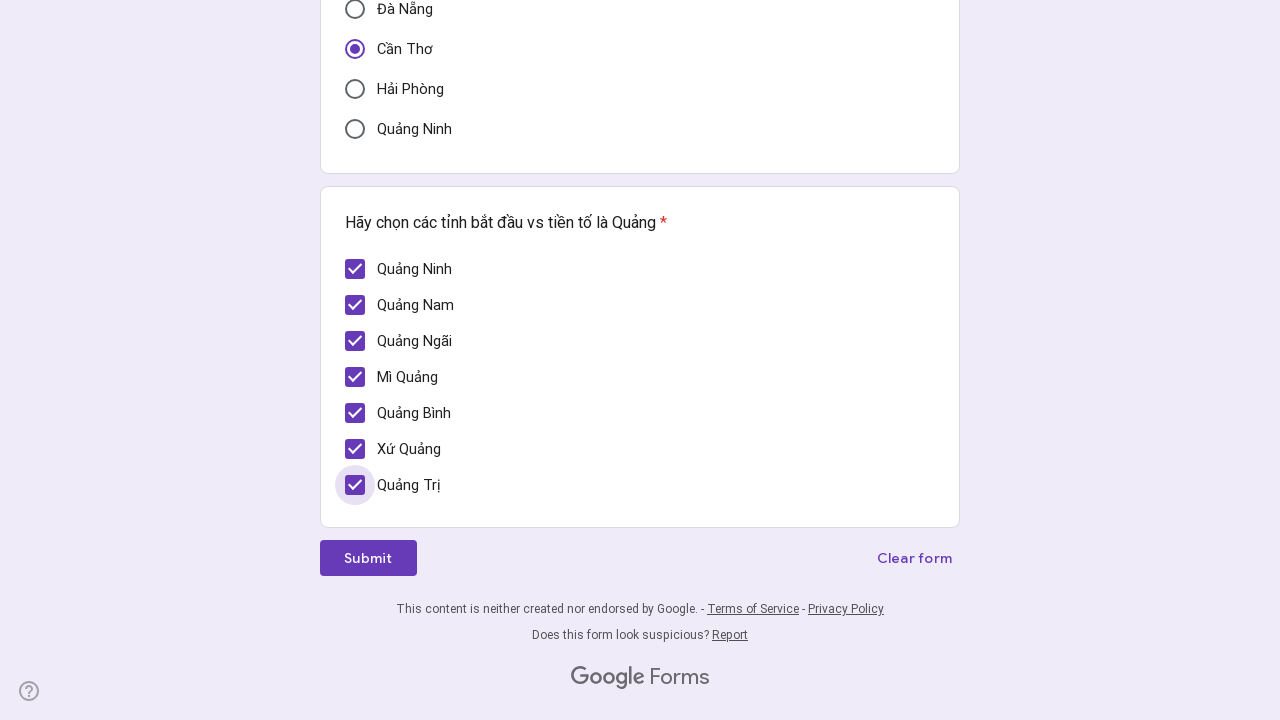